Tests window handle management by clicking on links that open new tabs, iterating through all windows, and closing all tabs except the main page

Starting URL: https://www.toolsqa.com/selenium-webdriver/window-handle-in-selenium/

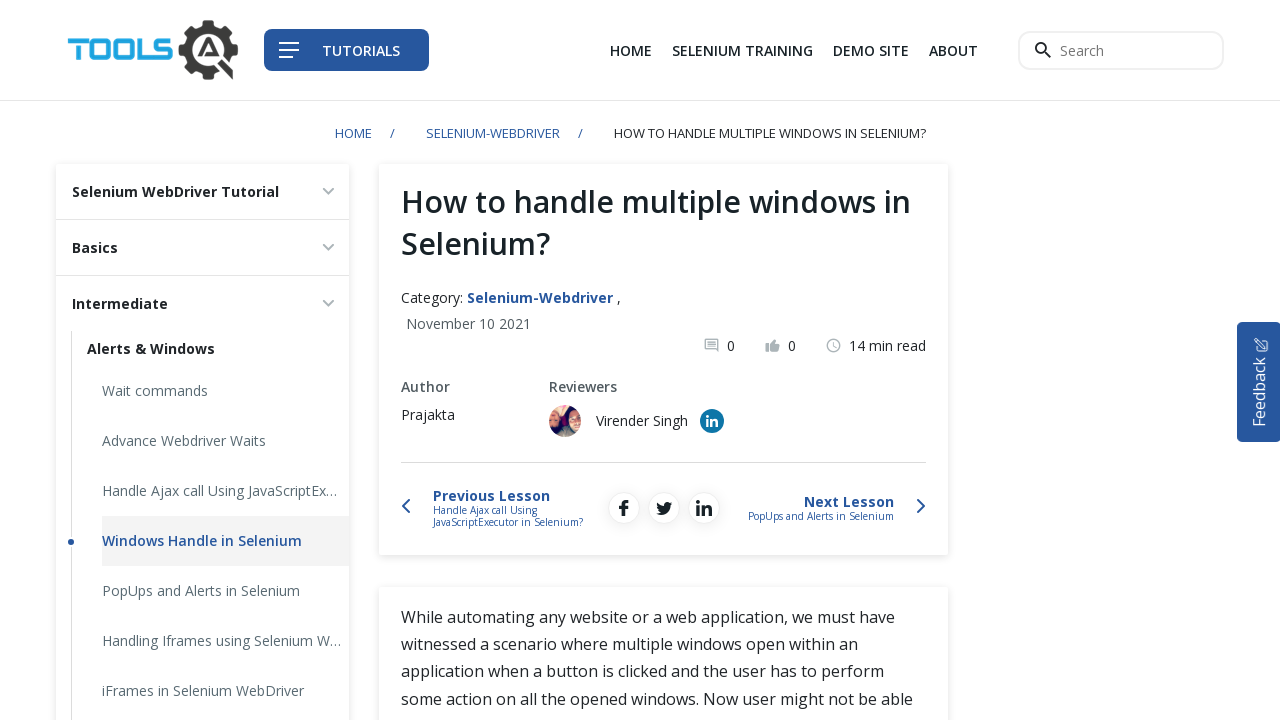

Stored reference to main page
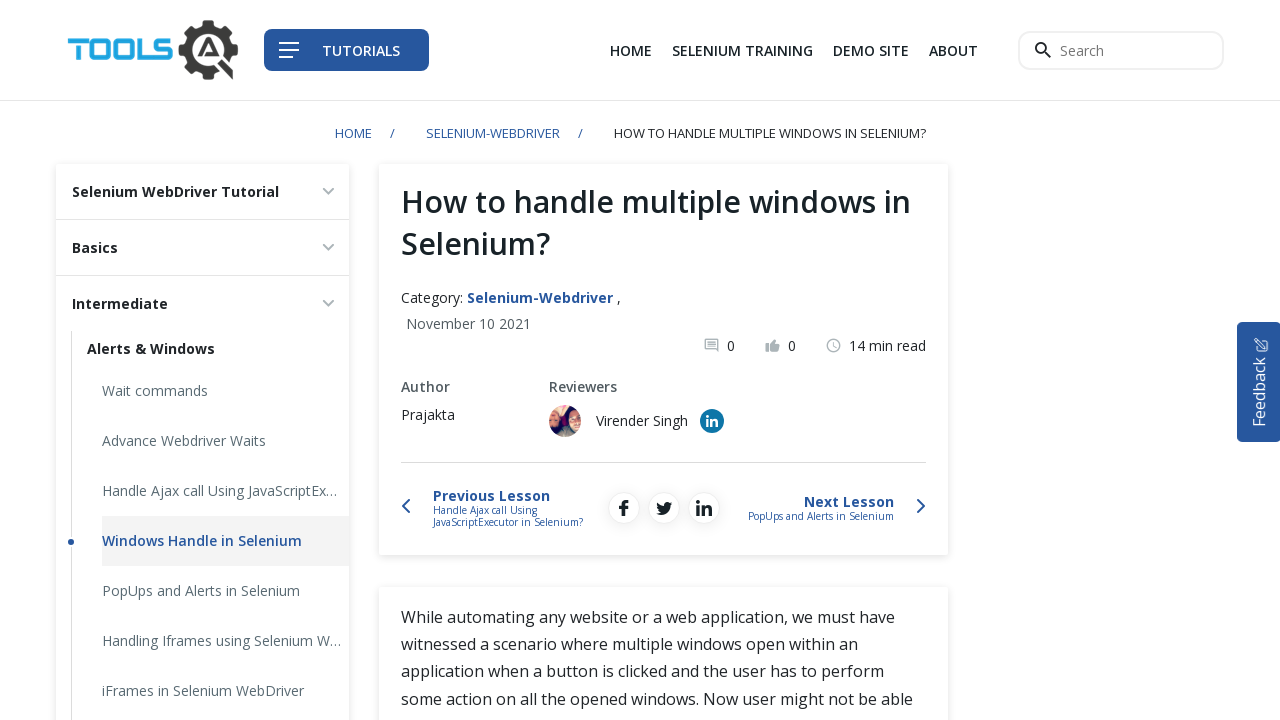

Found all links with target='_blank' attribute
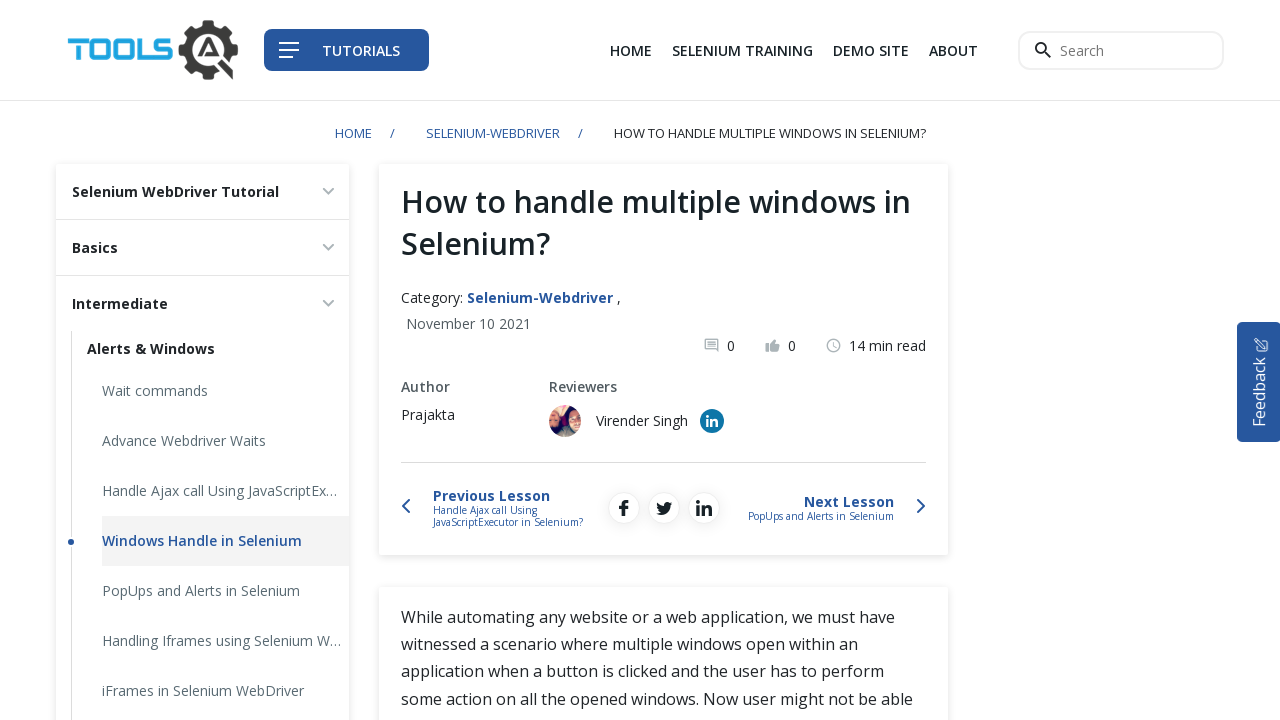

Clicked first link with Ctrl modifier to open in new tab at (871, 50) on a[target='_blank'] >> nth=0
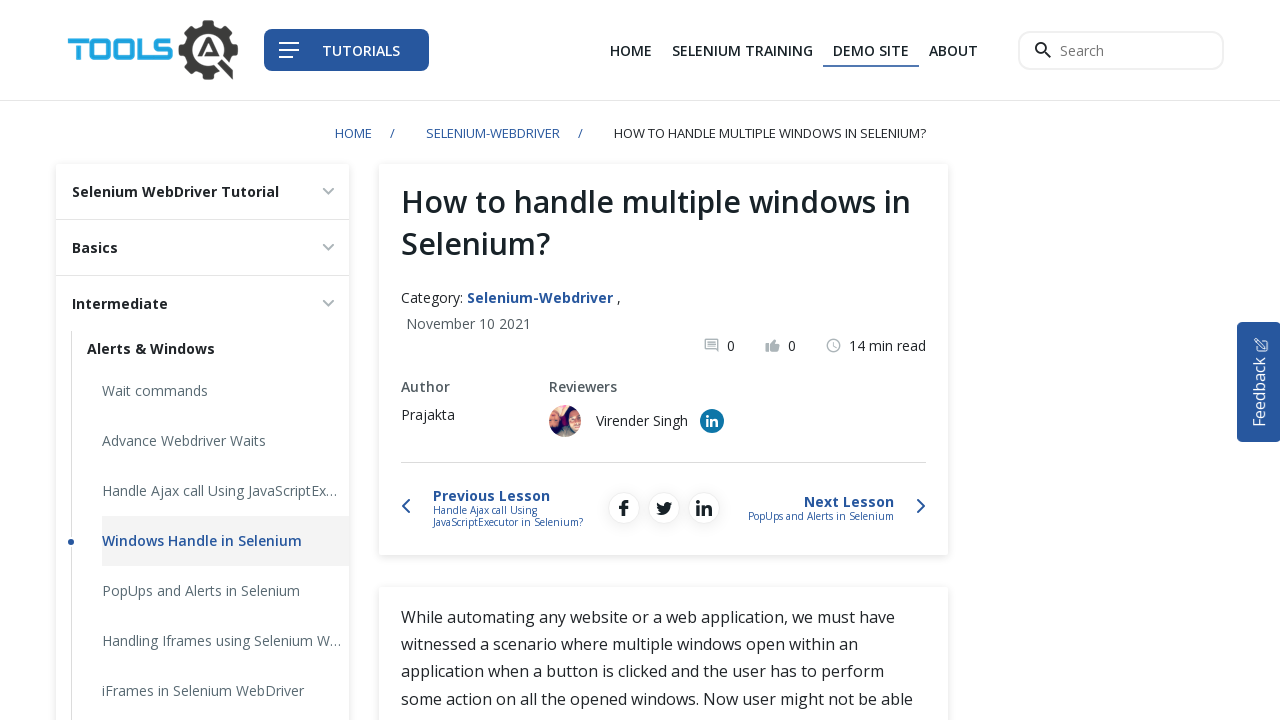

Clicked second link with Ctrl modifier to open in new tab at (712, 421) on a[target='_blank'] >> nth=1
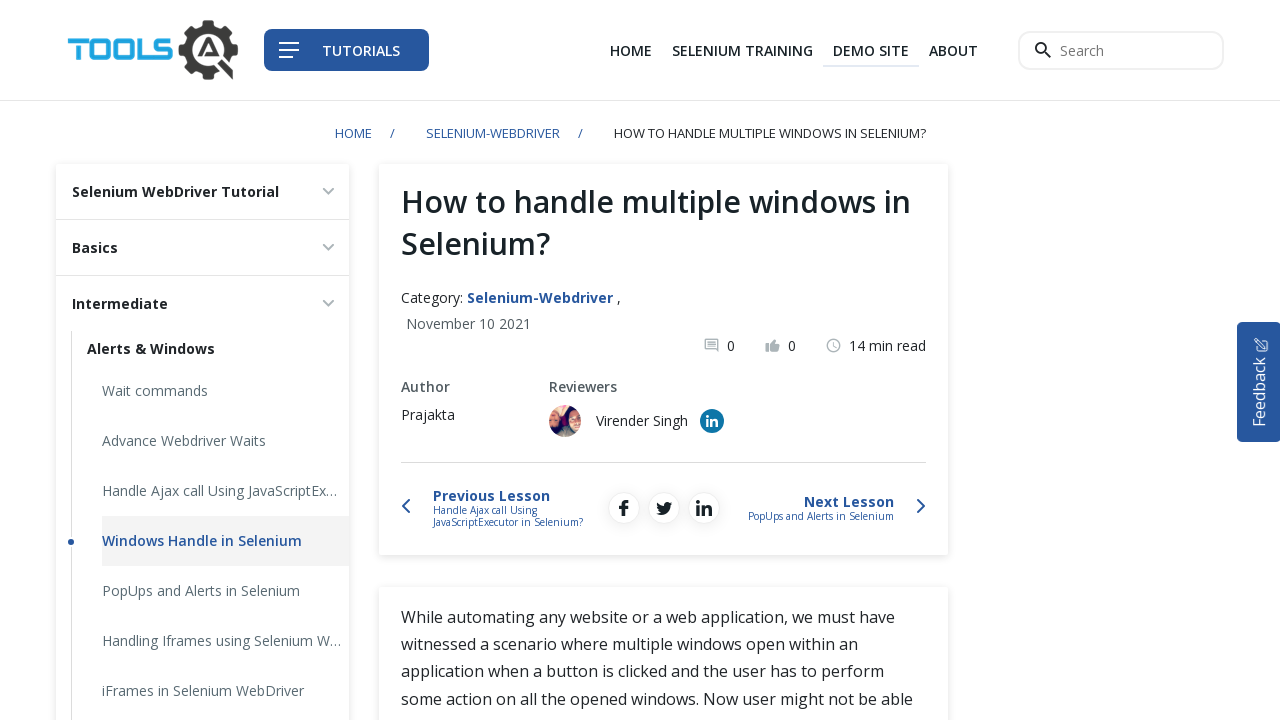

Retrieved all open pages/tabs from context
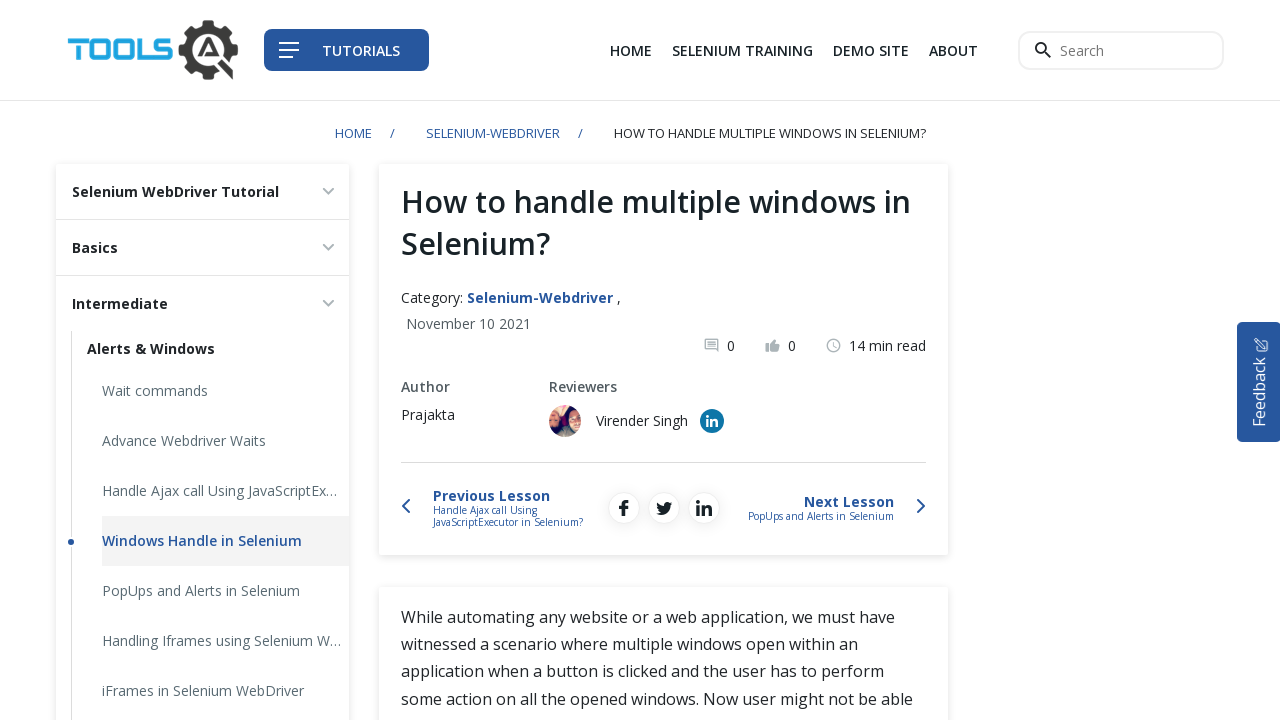

Closed a secondary tab
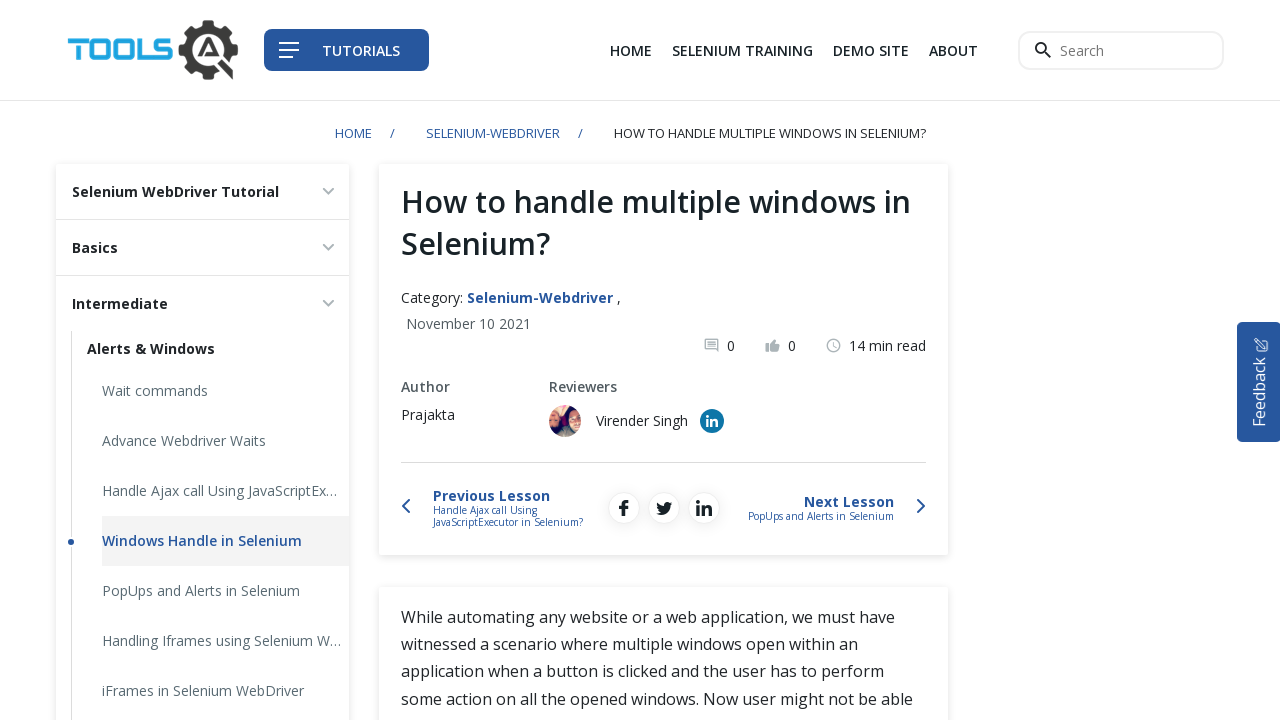

Closed a secondary tab
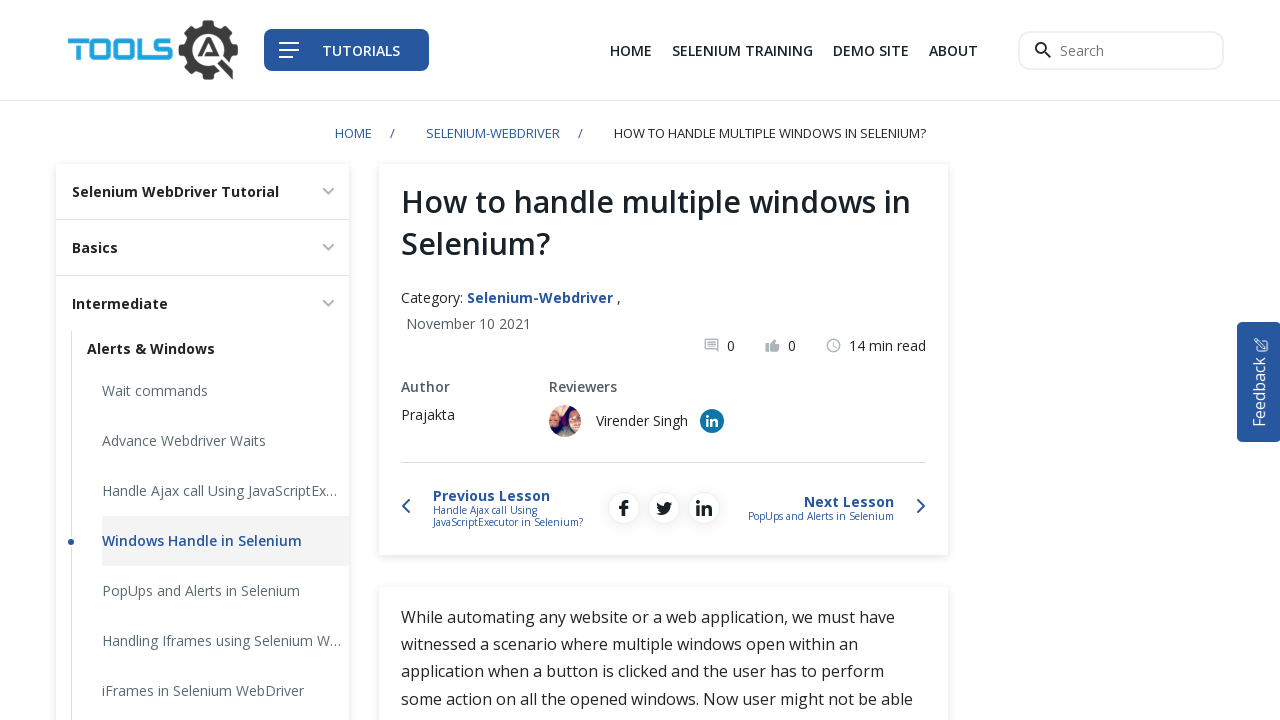

Brought main page to front
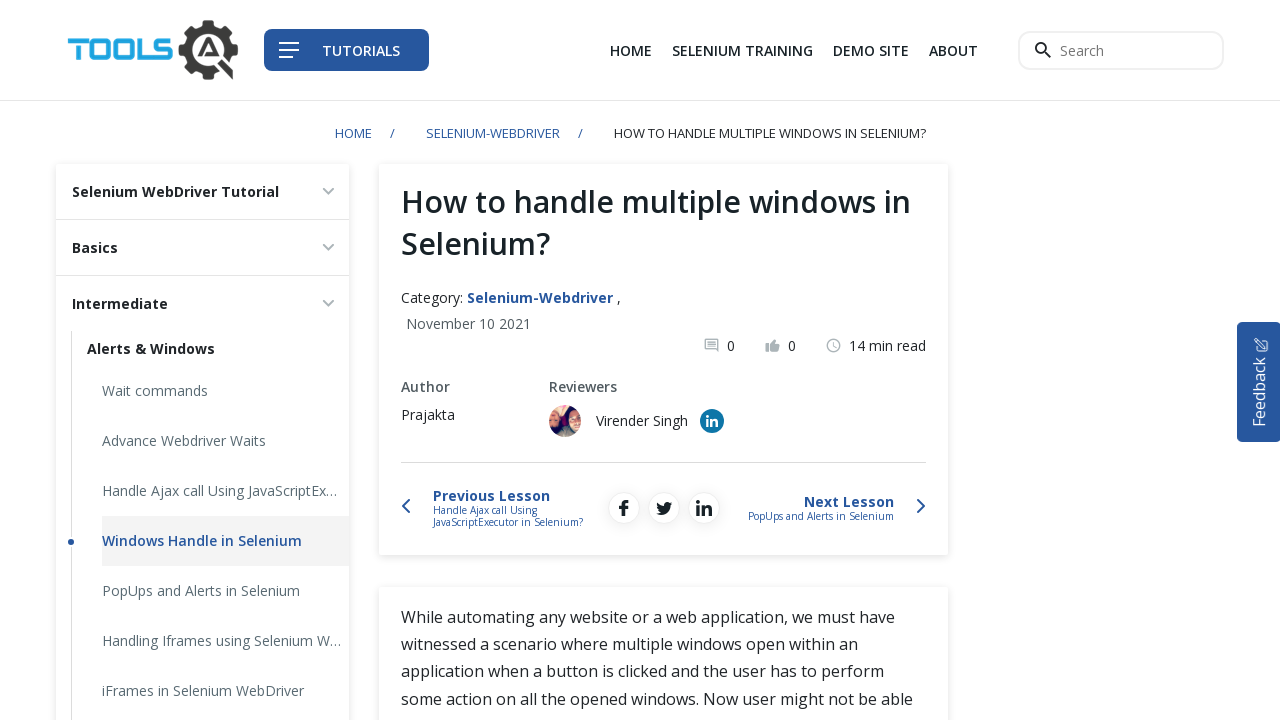

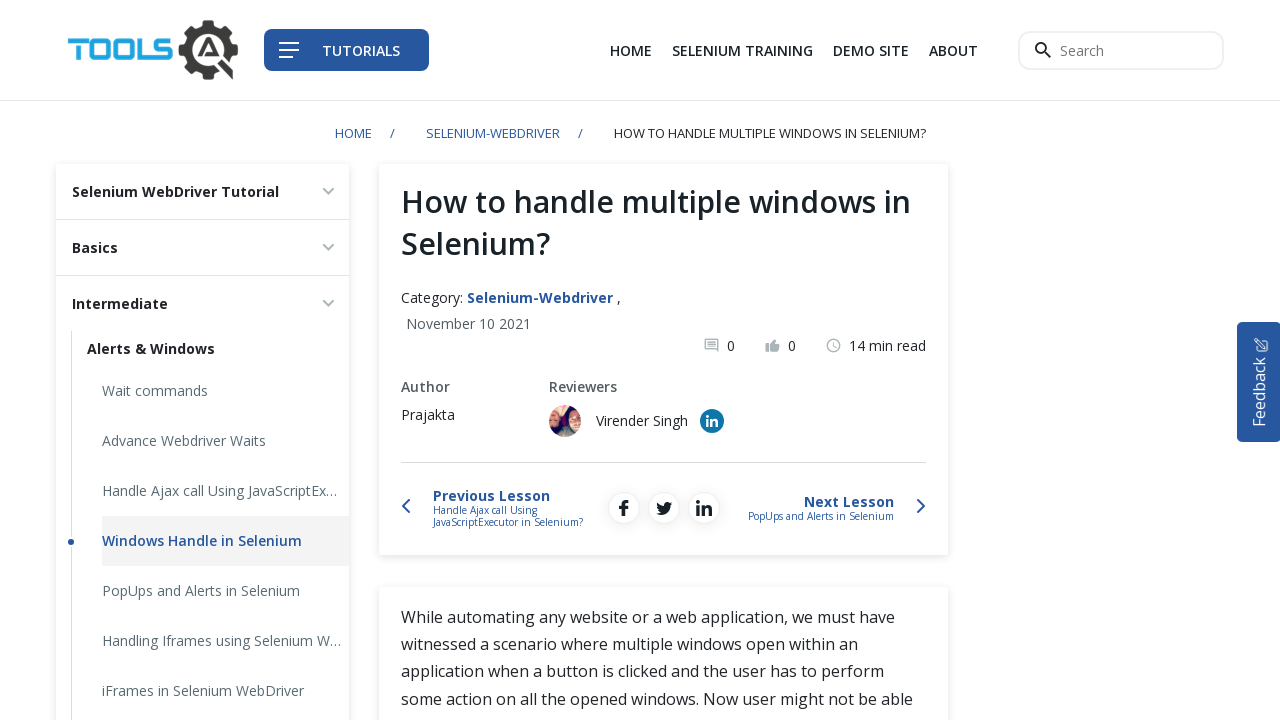